Tests dynamic content by clicking the link and refreshing to verify content changes

Starting URL: https://the-internet.herokuapp.com/

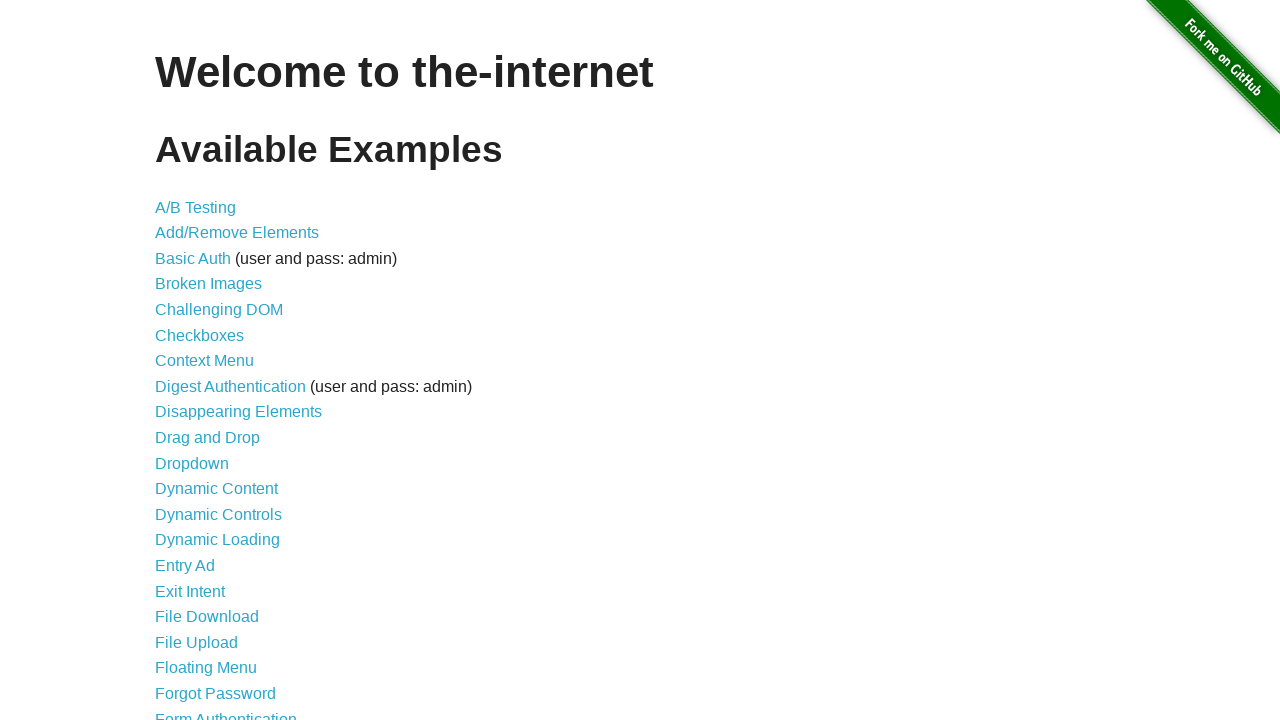

Clicked on Dynamic Content link at (216, 489) on a[href='/dynamic_content']
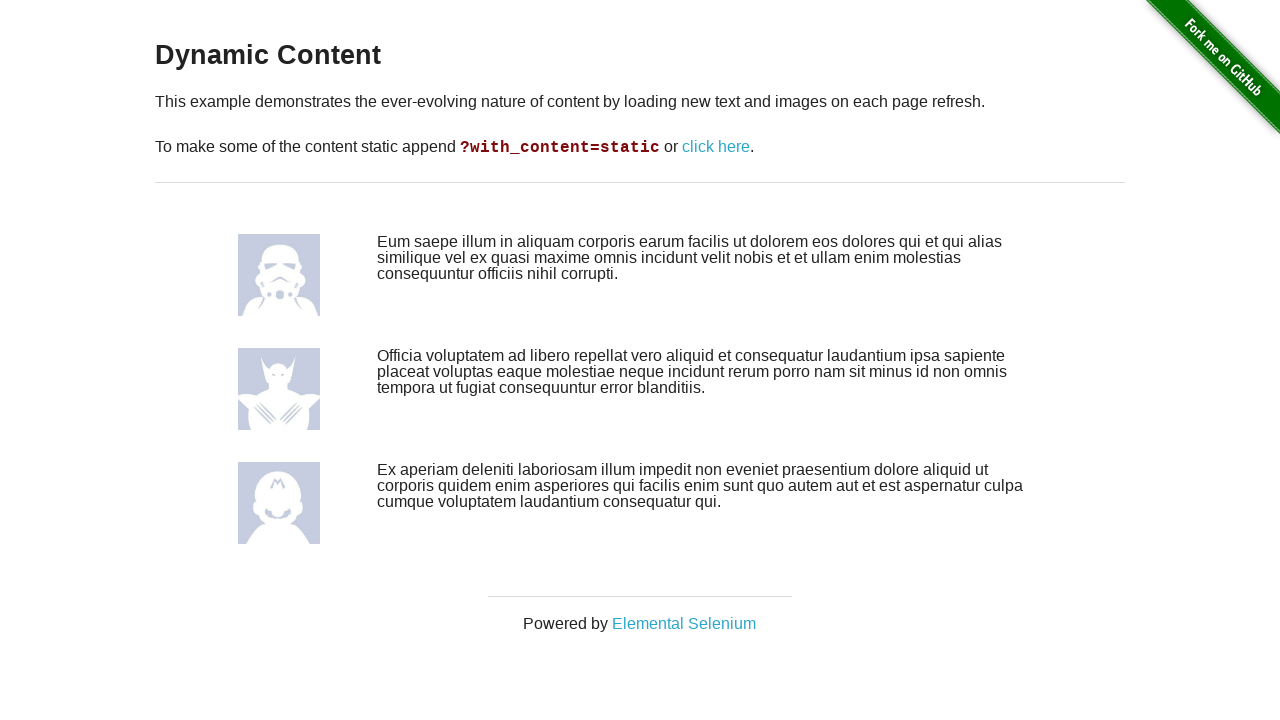

Refreshed page to observe content changes
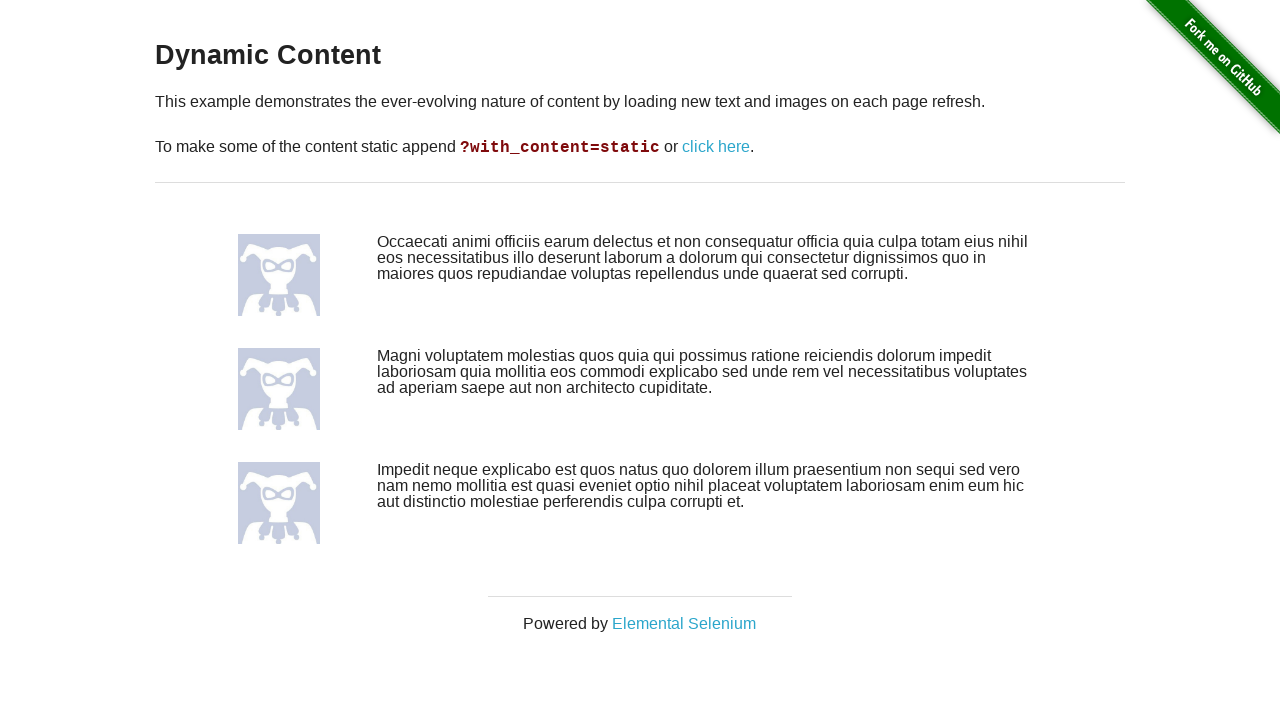

Dynamic content loaded and .row selector appeared
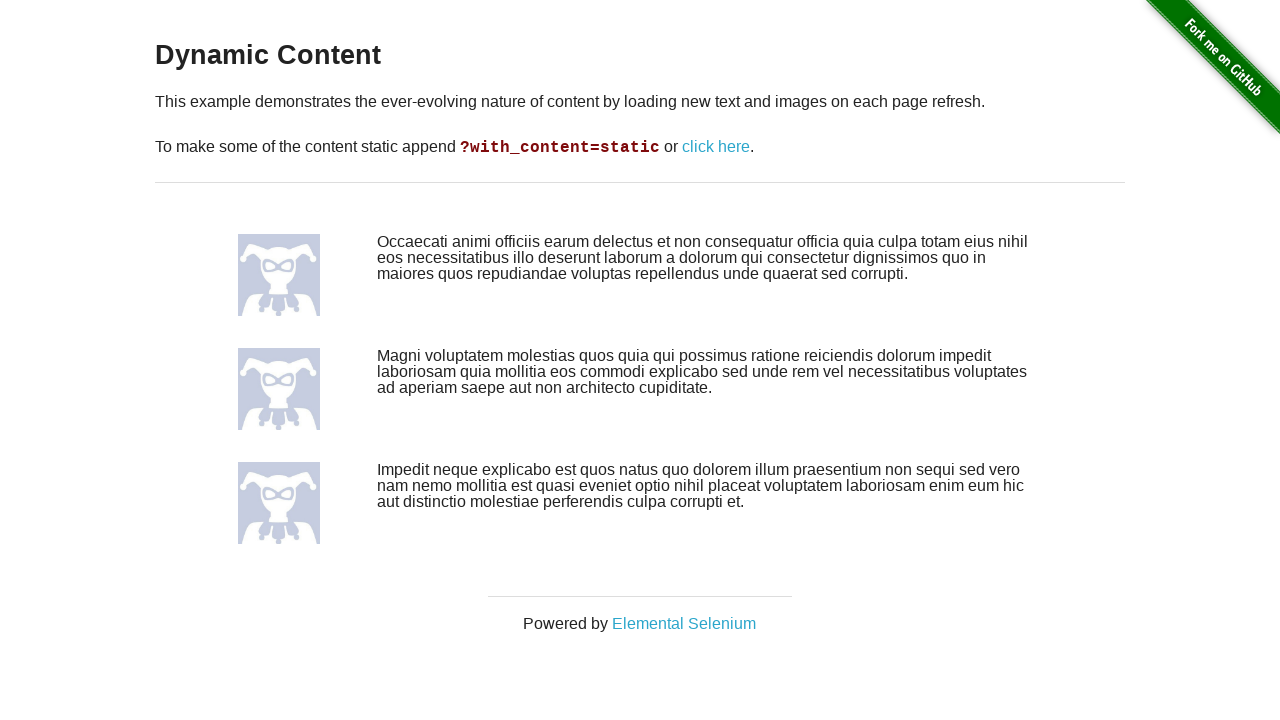

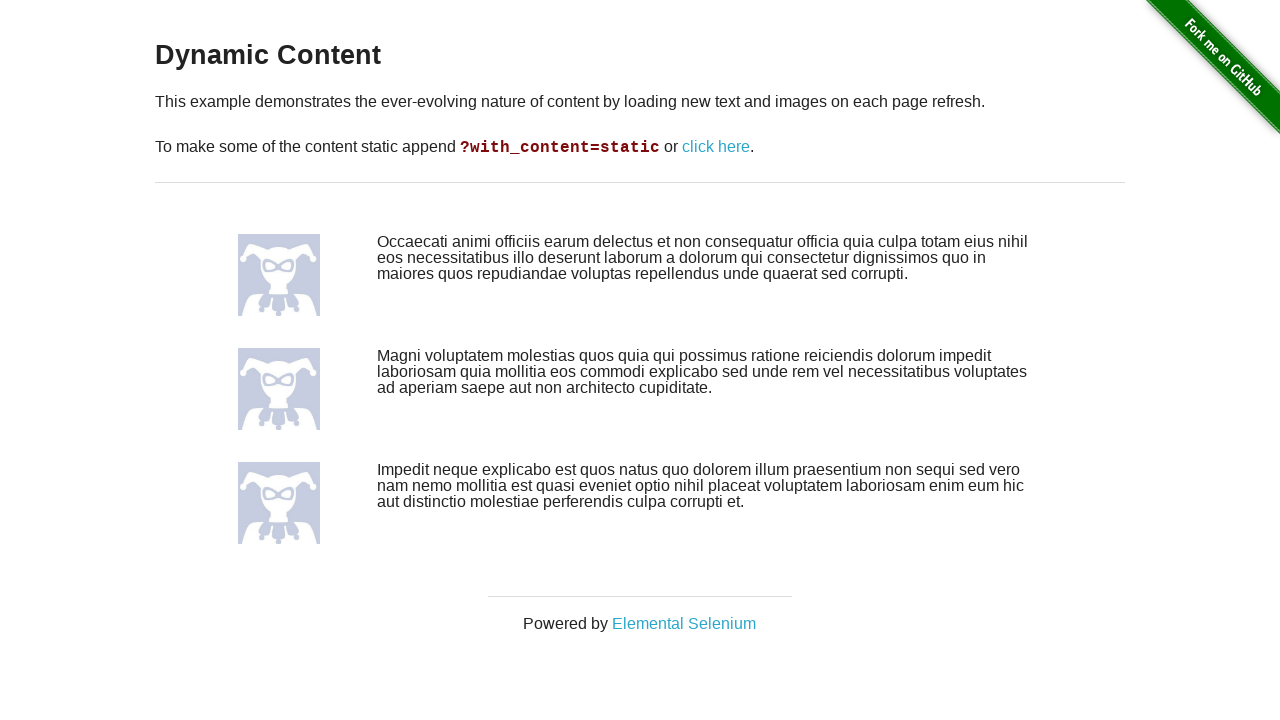